Navigates to the authentication page by clicking on the authentication link

Starting URL: https://the-internet.herokuapp.com

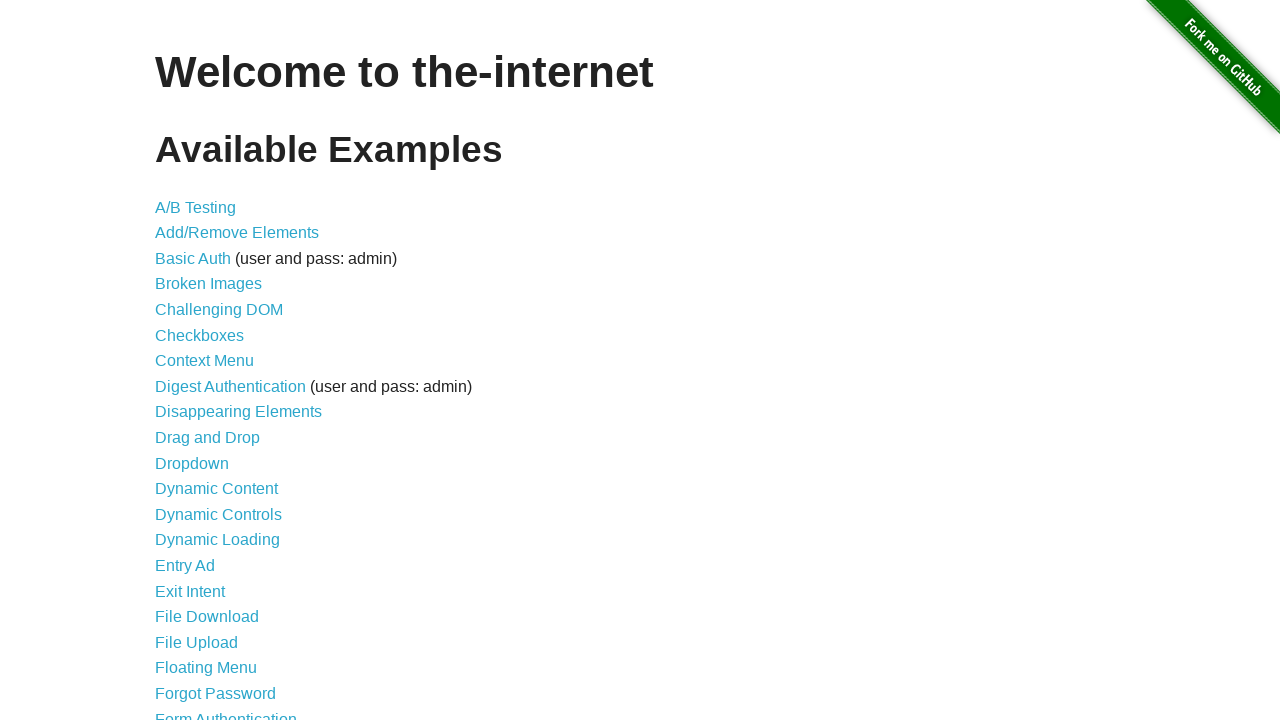

Clicked on the authentication link at (226, 712) on a[href='/login']
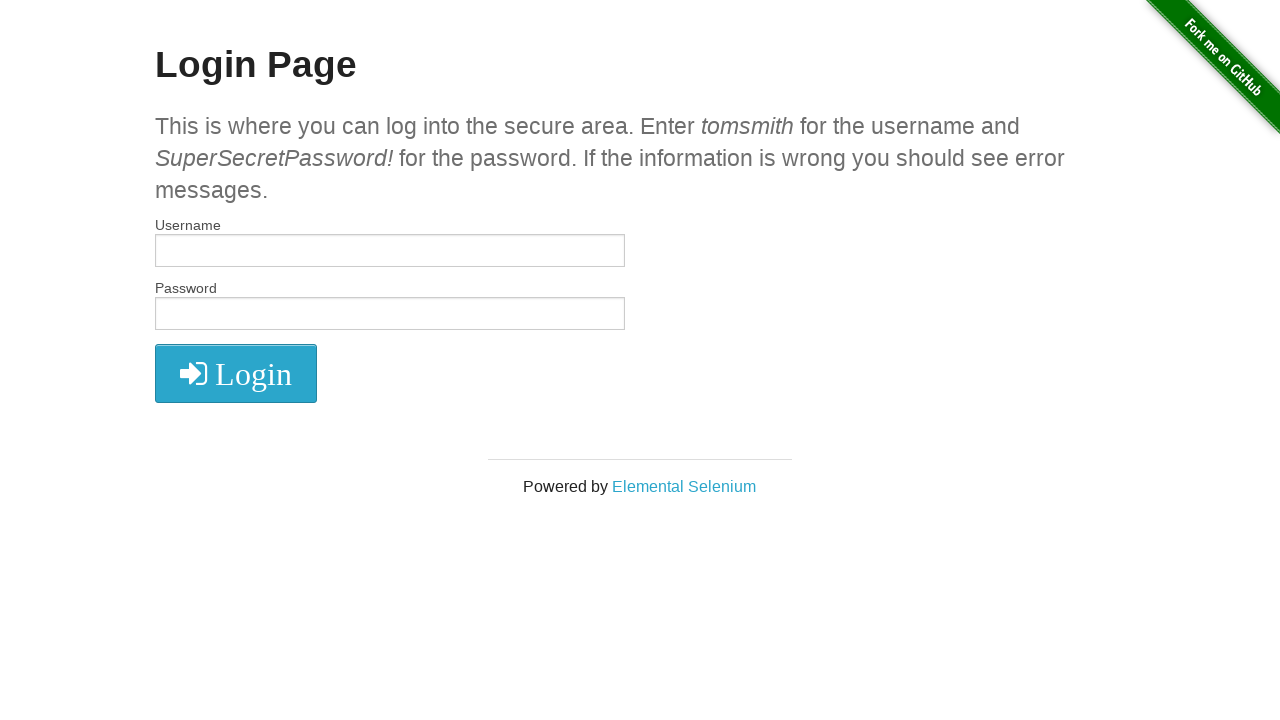

Authentication page loaded successfully
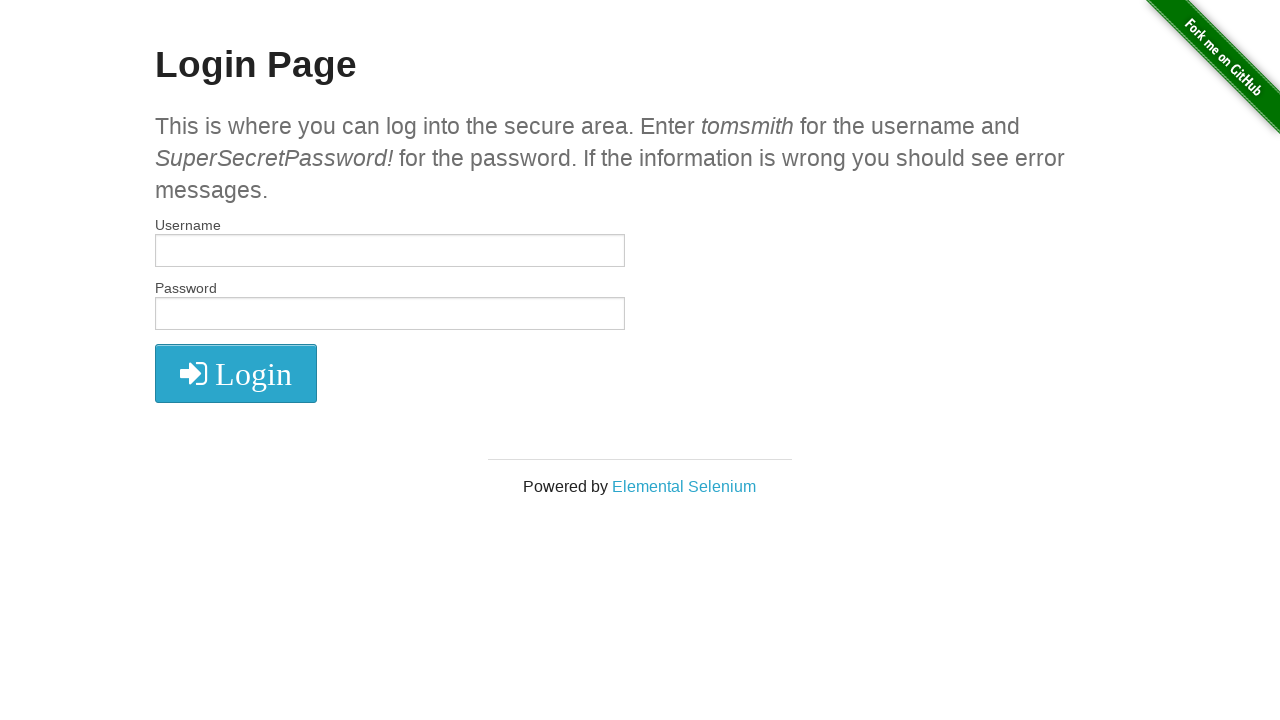

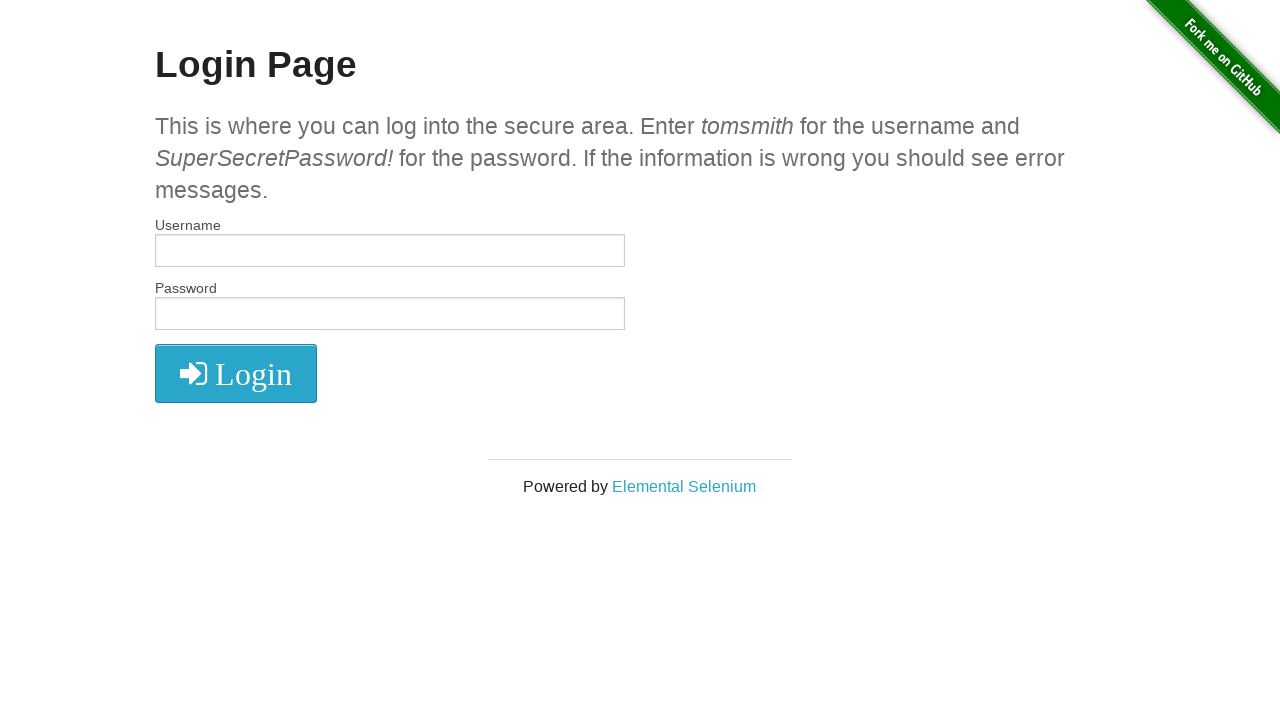